Navigates to the Form Authentication page and verifies the URL is correct

Starting URL: https://the-internet.herokuapp.com/

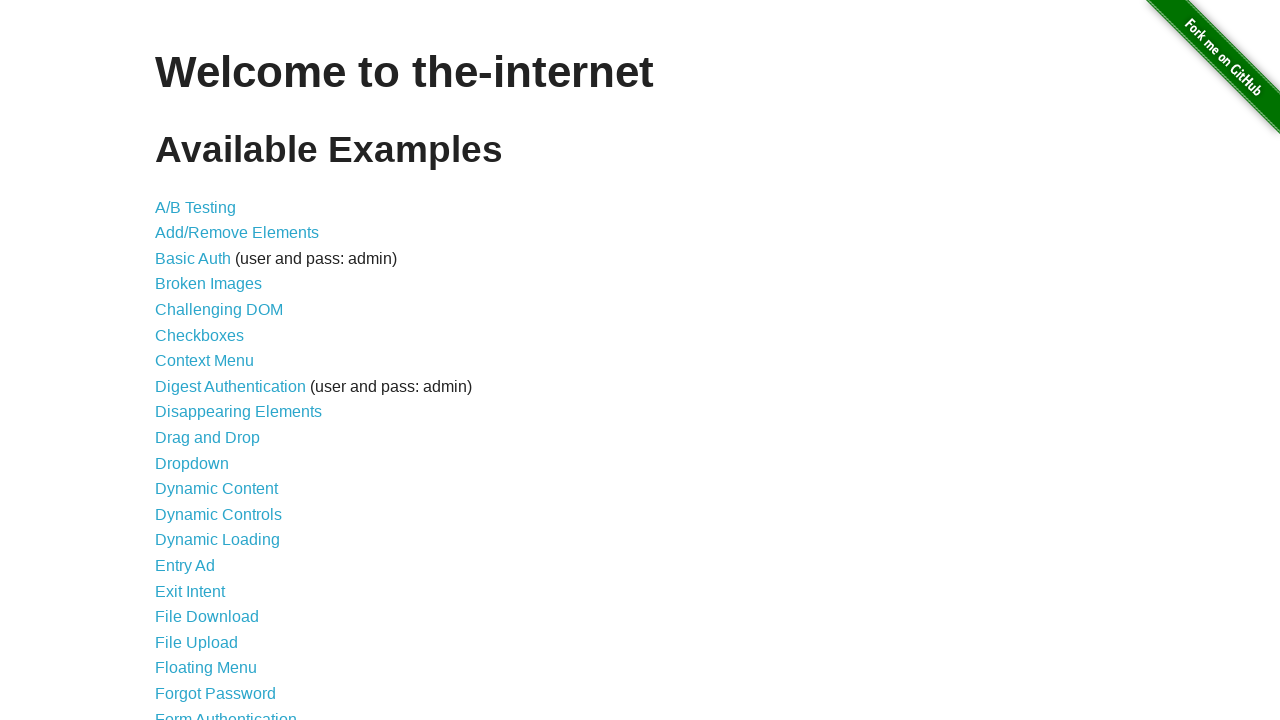

Clicked on Form Authentication link at (226, 712) on text=Form Authentication
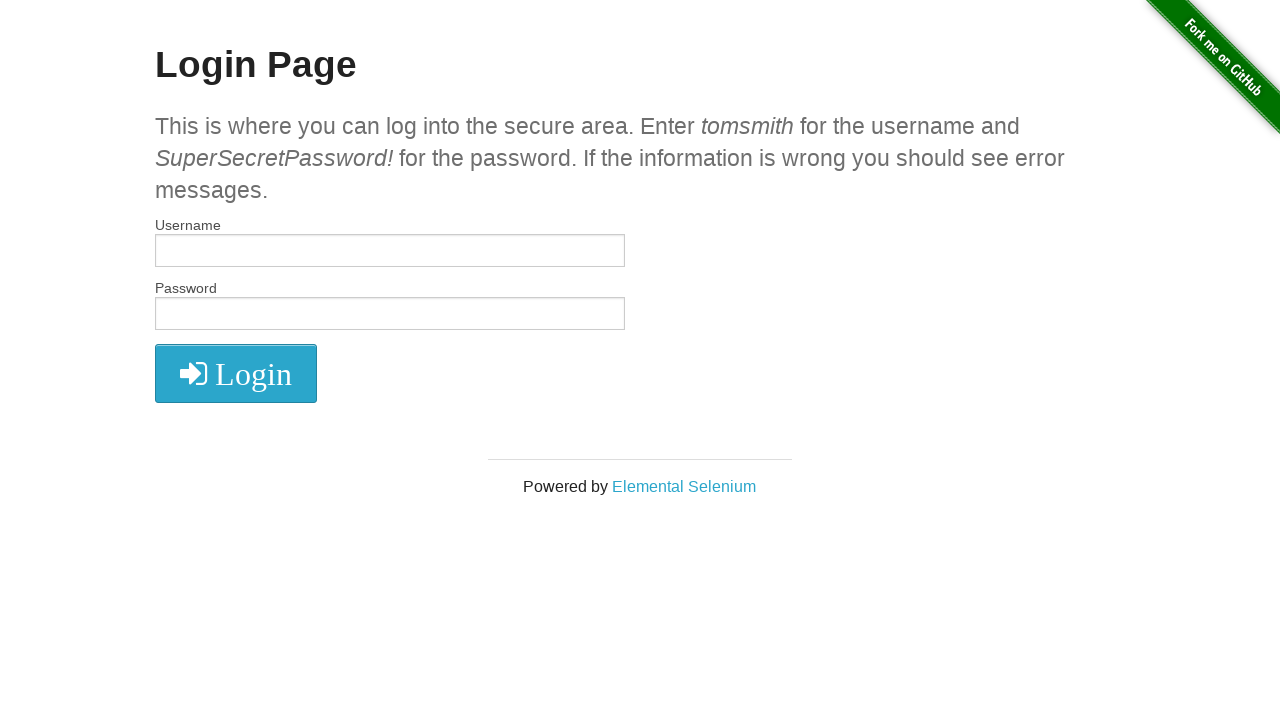

Verified URL is correct - navigated to Form Authentication page
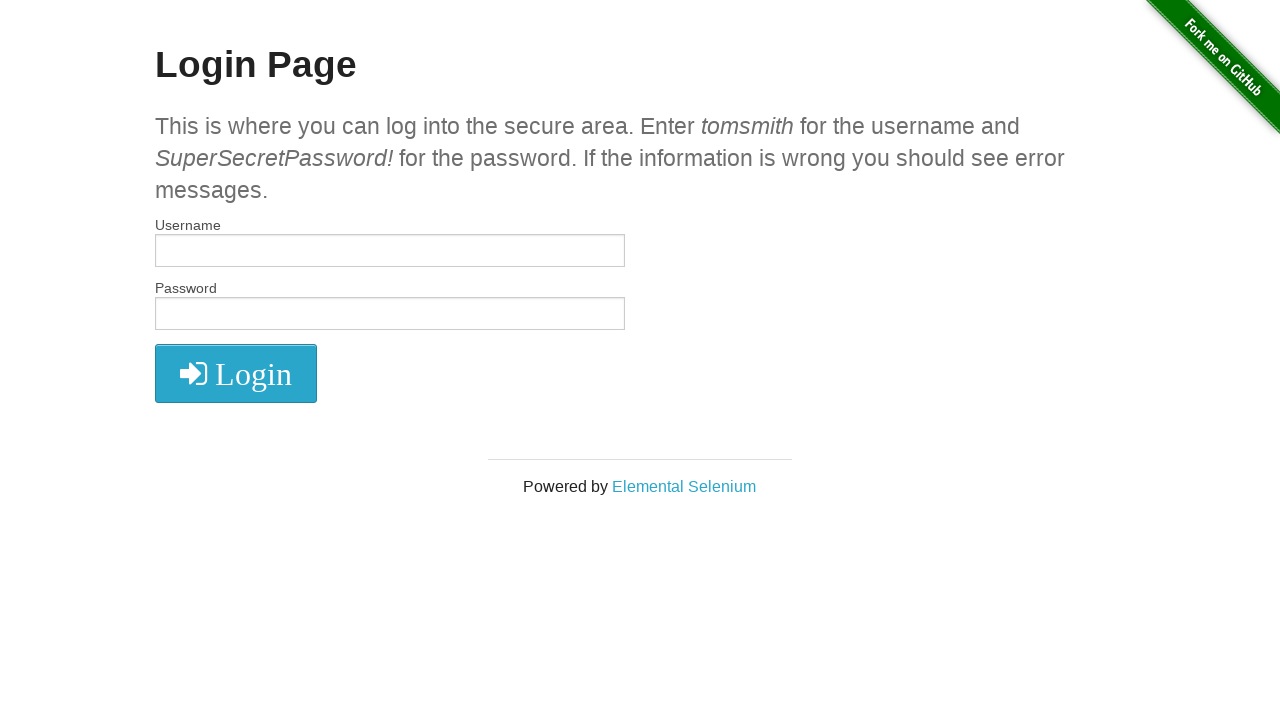

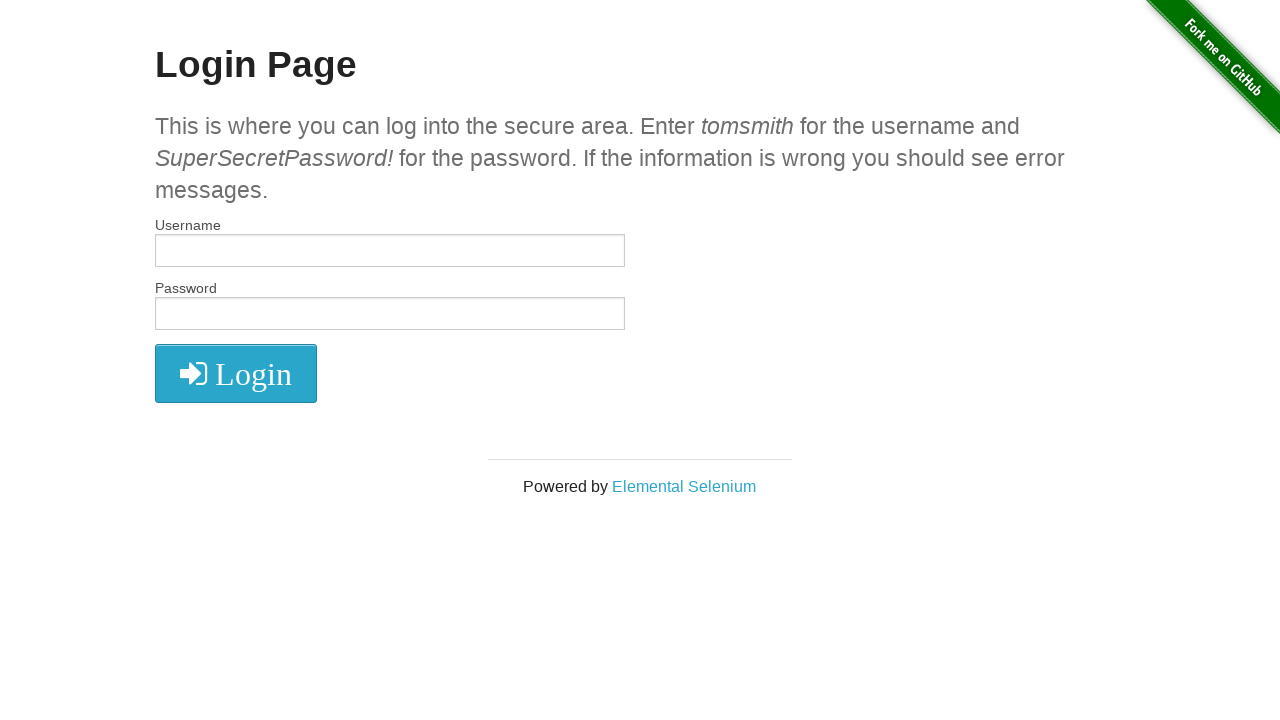